Navigates to a test blog page and waits for the page to fully load, verifying the page is accessible

Starting URL: https://omayo.blogspot.com/

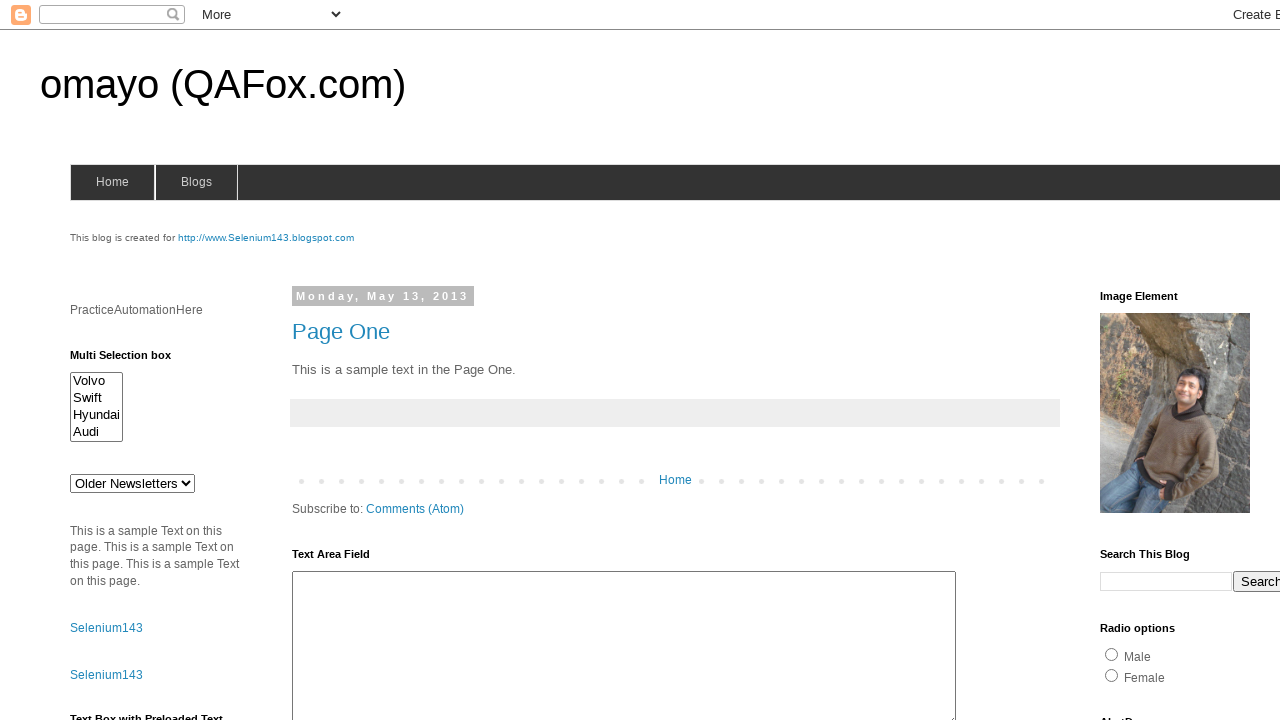

Set viewport size to 1920x1080
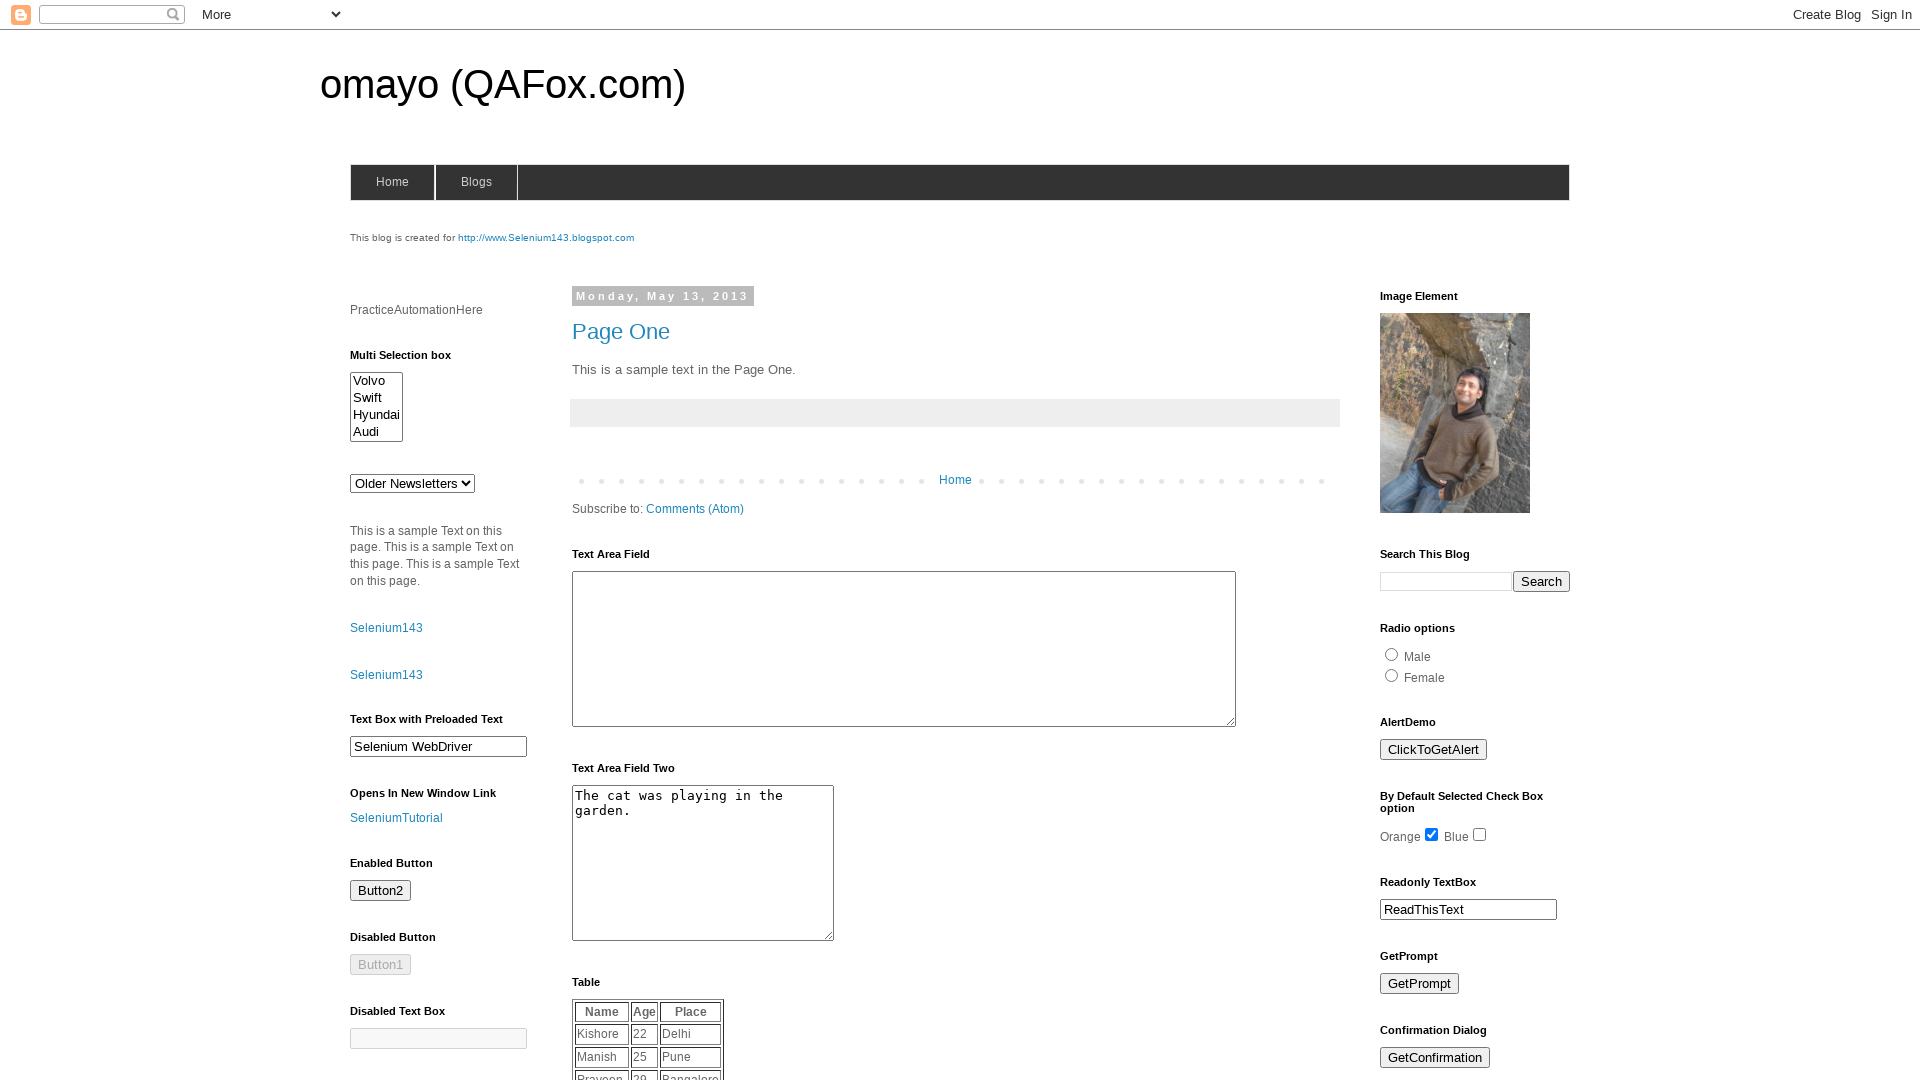

Waited for page to reach networkidle state
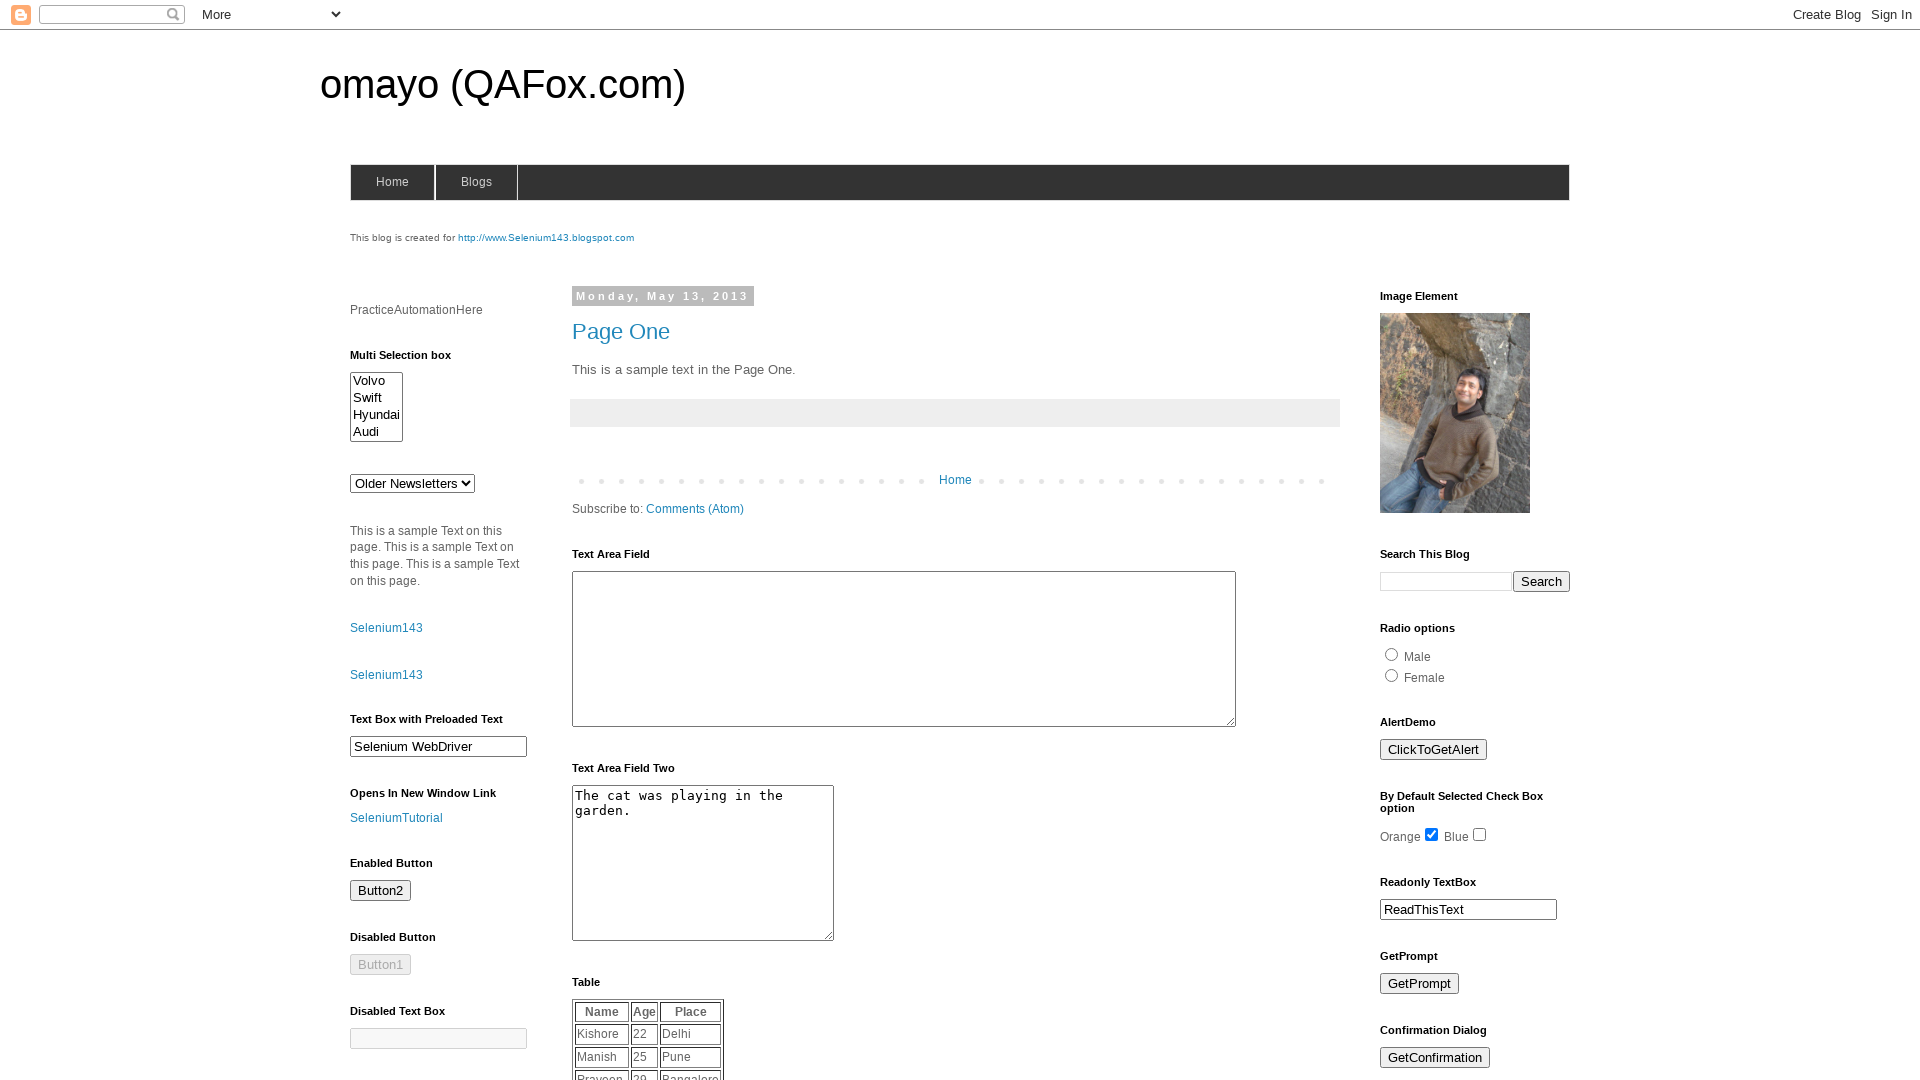

Verified body element is present on page
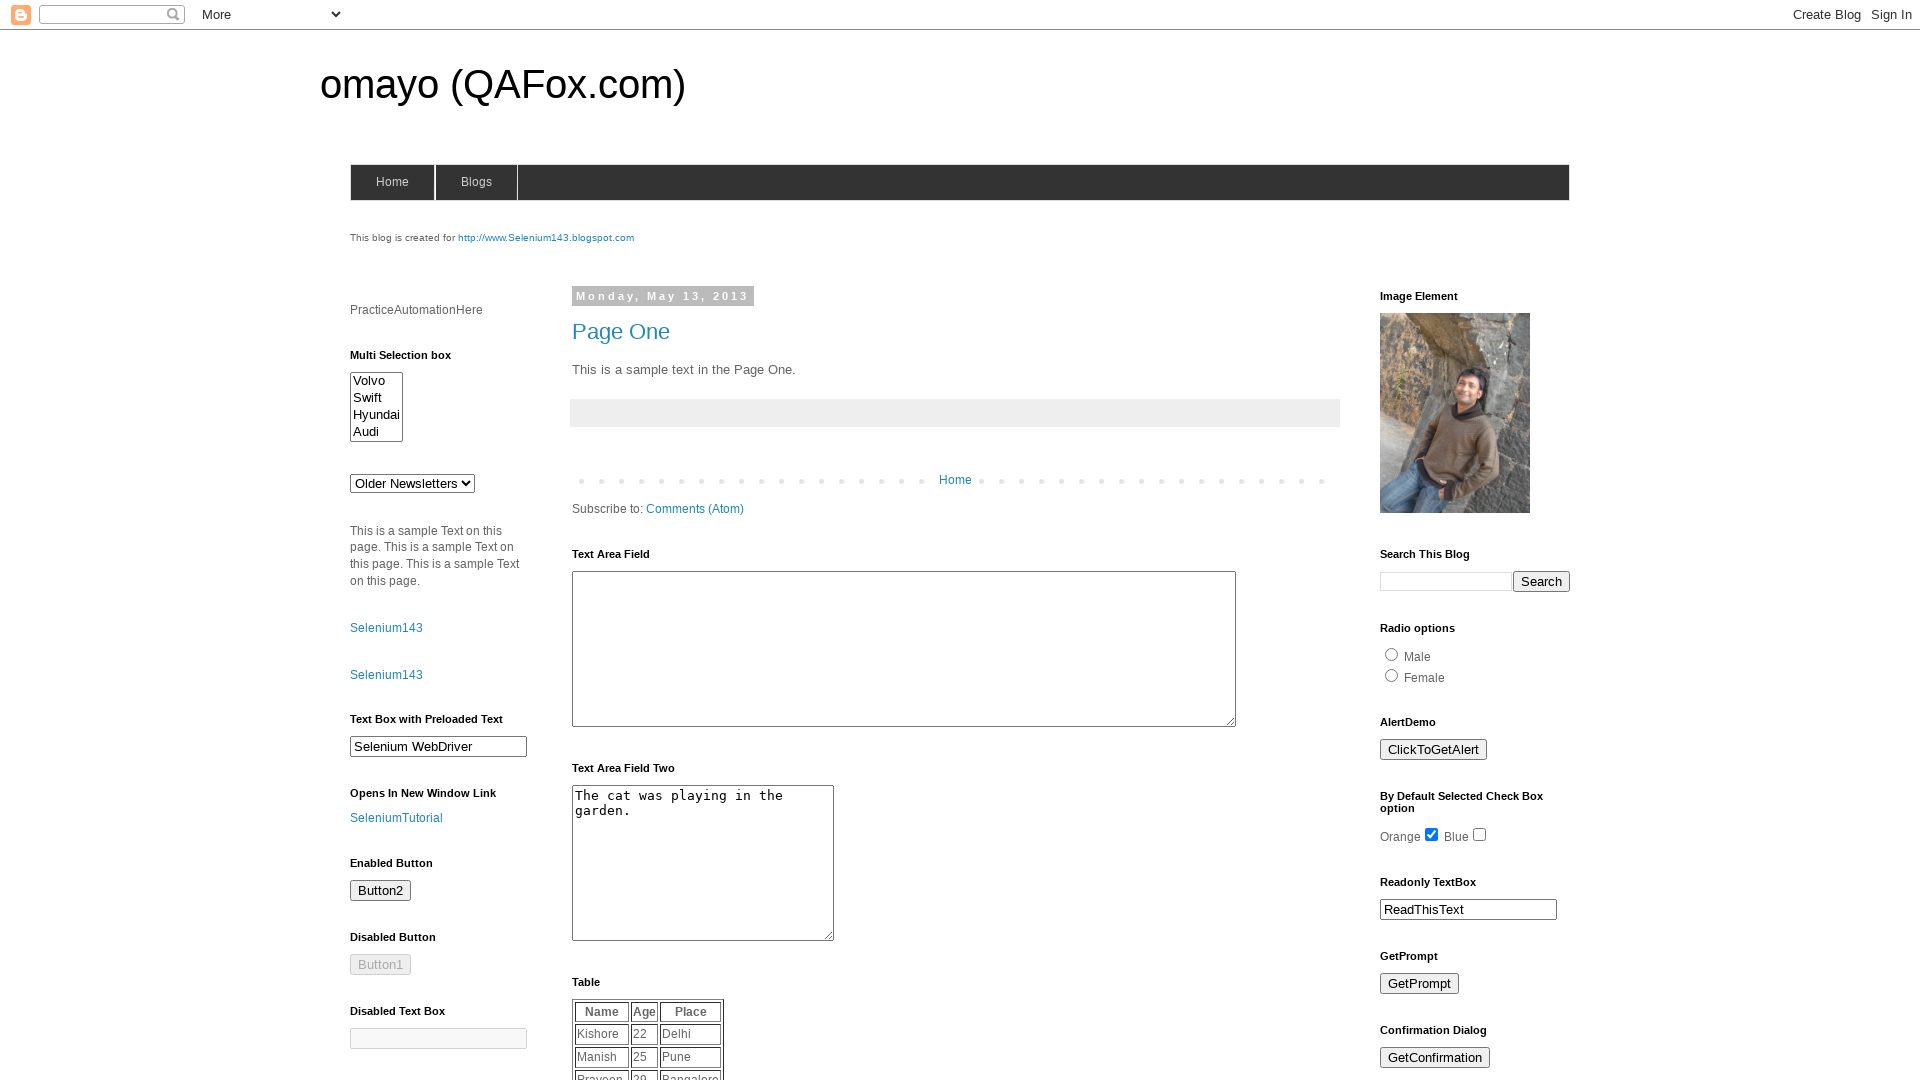

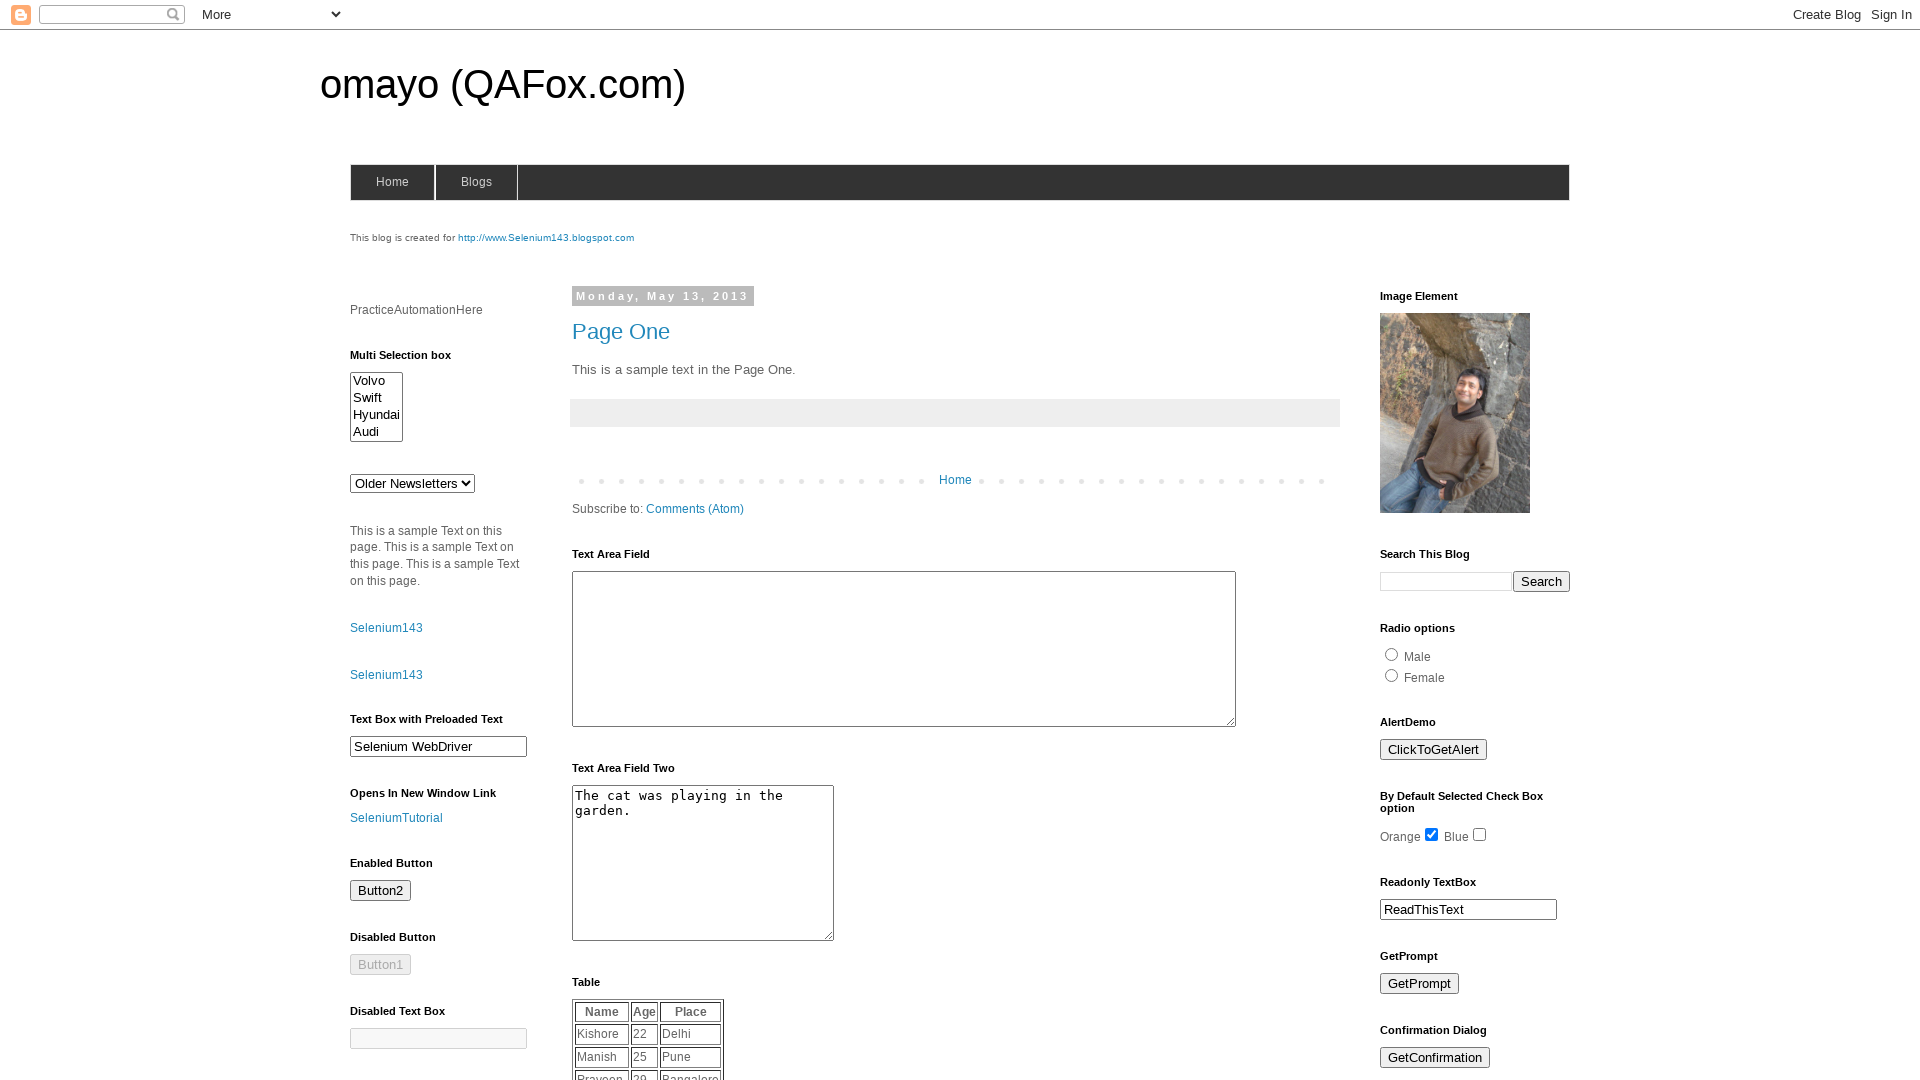